Tests an e-commerce shopping flow by adding specific vegetables (Cucumber, Broccoli, Beetroot, Carrot) to the cart, proceeding to checkout, and applying a promo code to verify the discount functionality.

Starting URL: https://rahulshettyacademy.com/seleniumPractise/

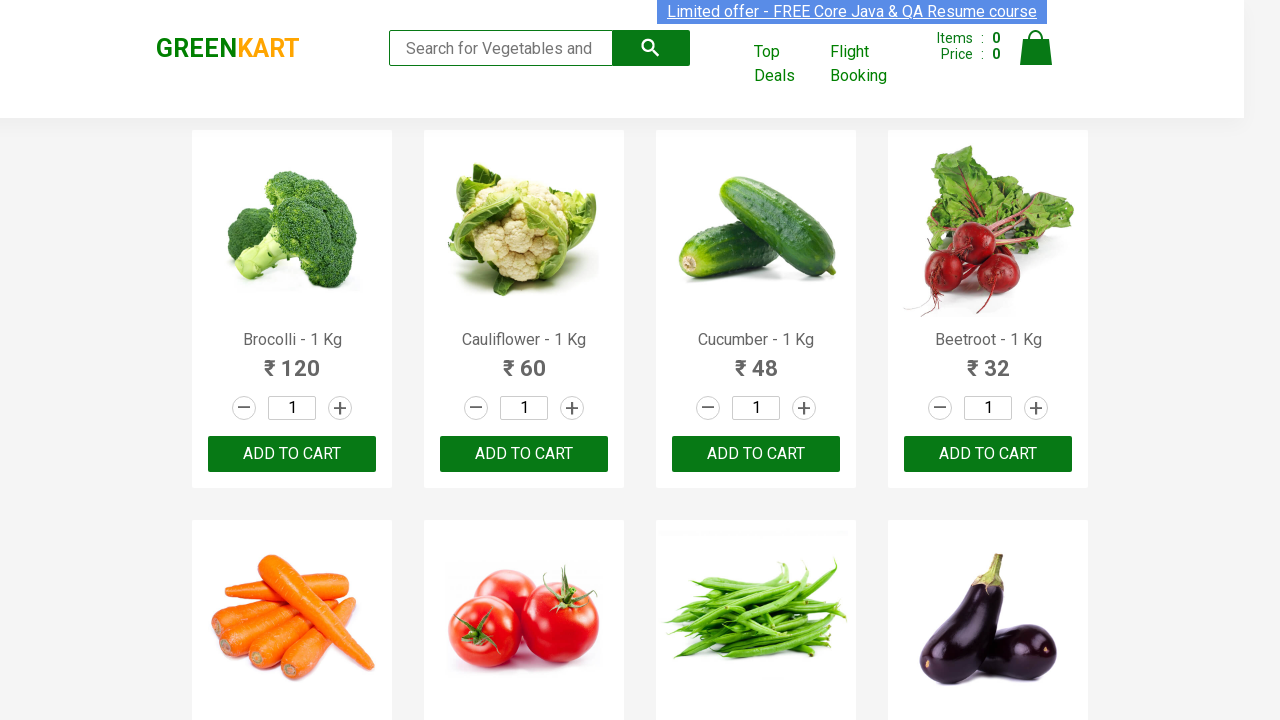

Waited for product names to load
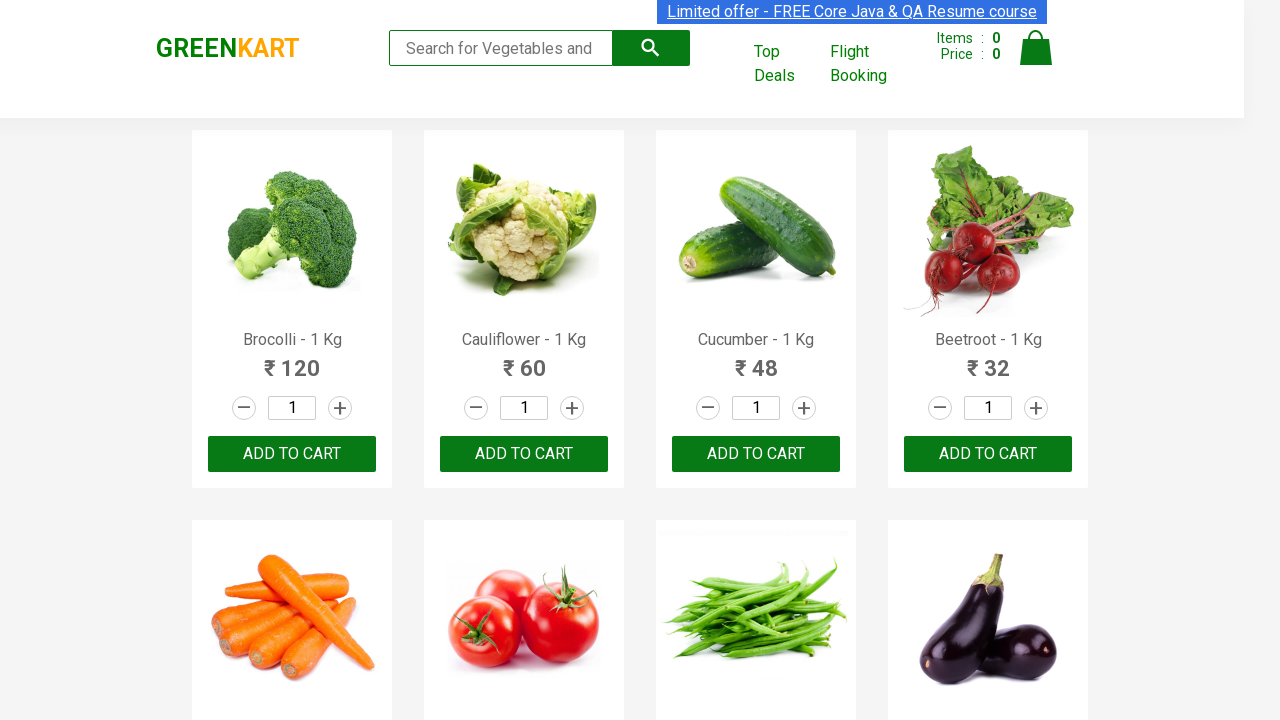

Retrieved all product name elements
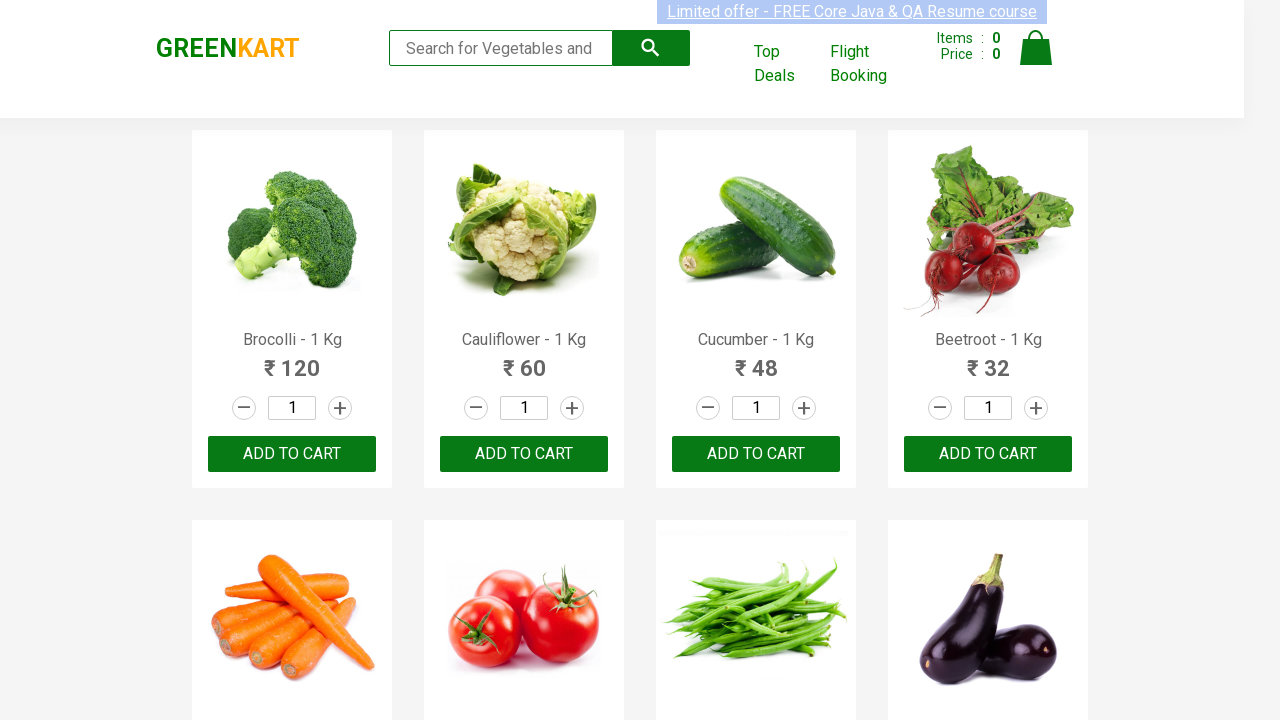

Retrieved all add to cart buttons
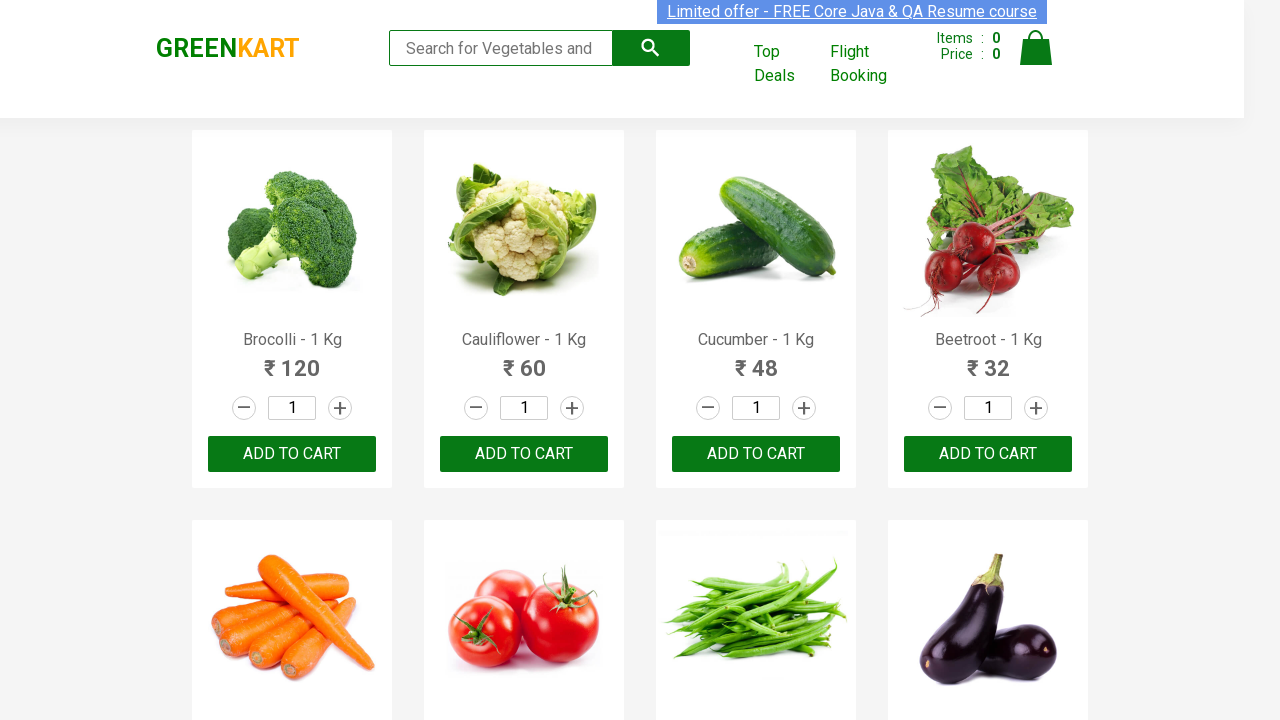

Added Brocolli to cart at (292, 454) on div.product-action button >> nth=0
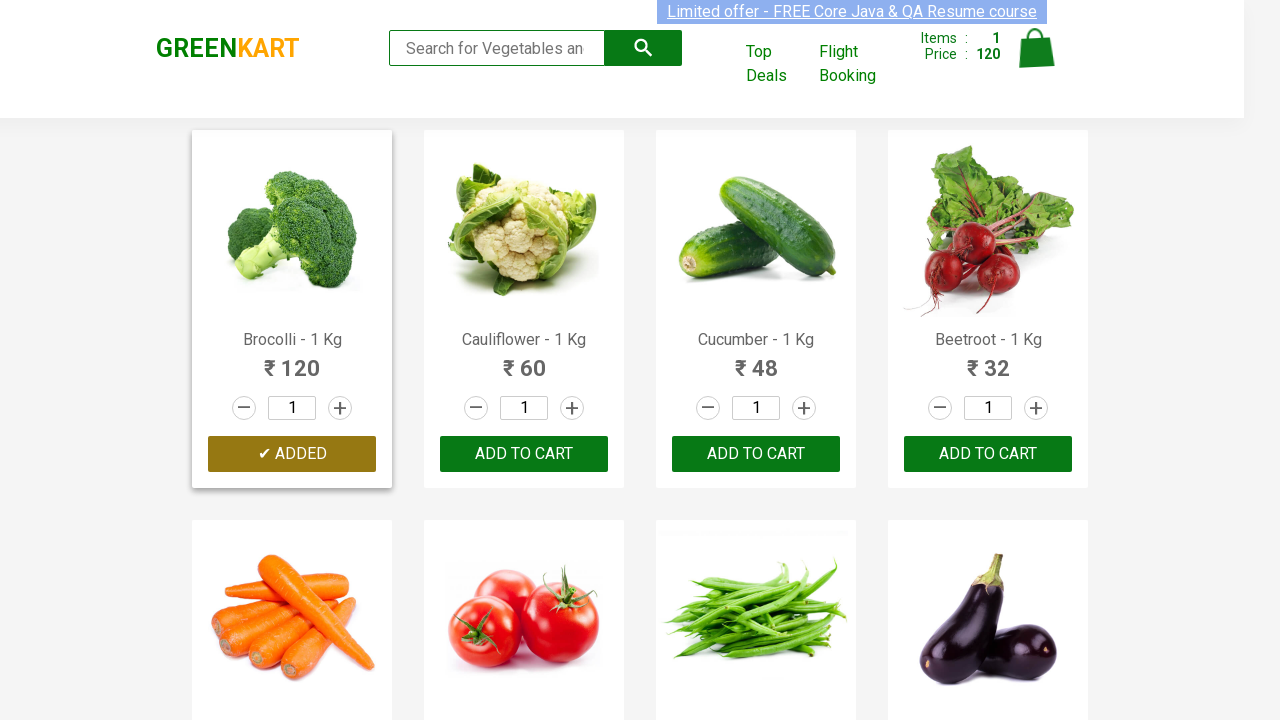

Added Cucumber to cart at (756, 454) on div.product-action button >> nth=2
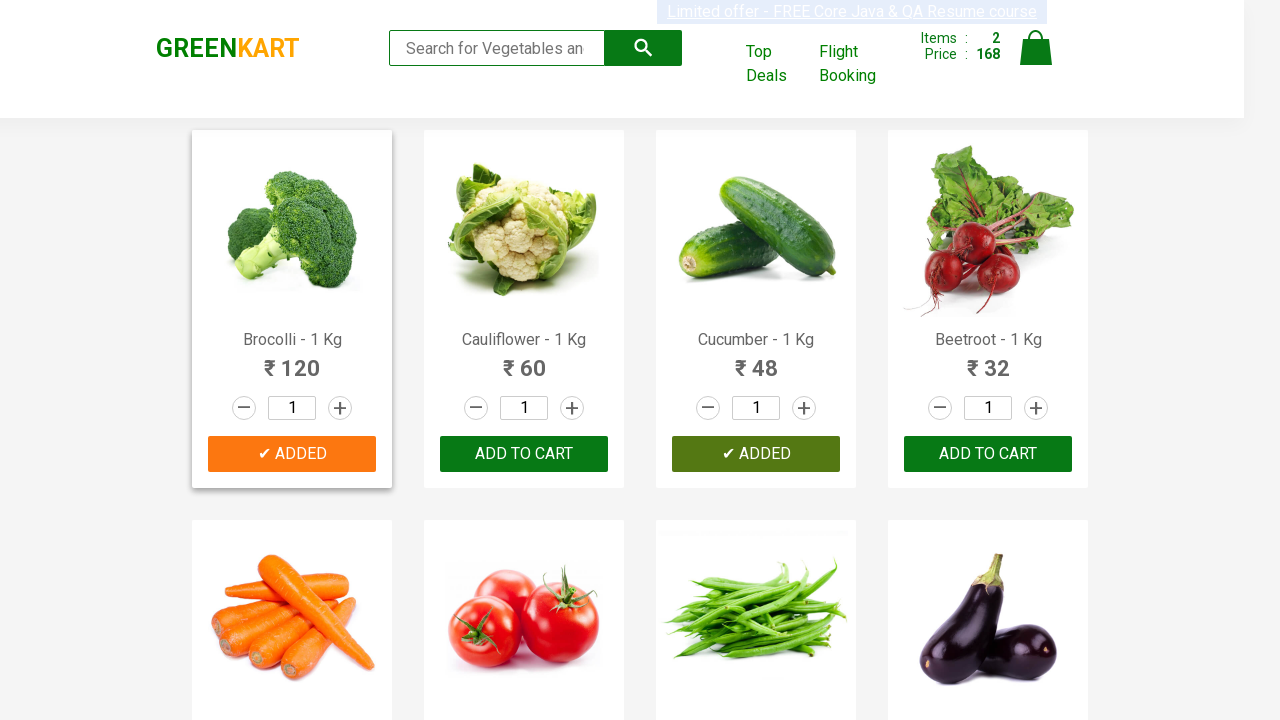

Added Beetroot to cart at (988, 454) on div.product-action button >> nth=3
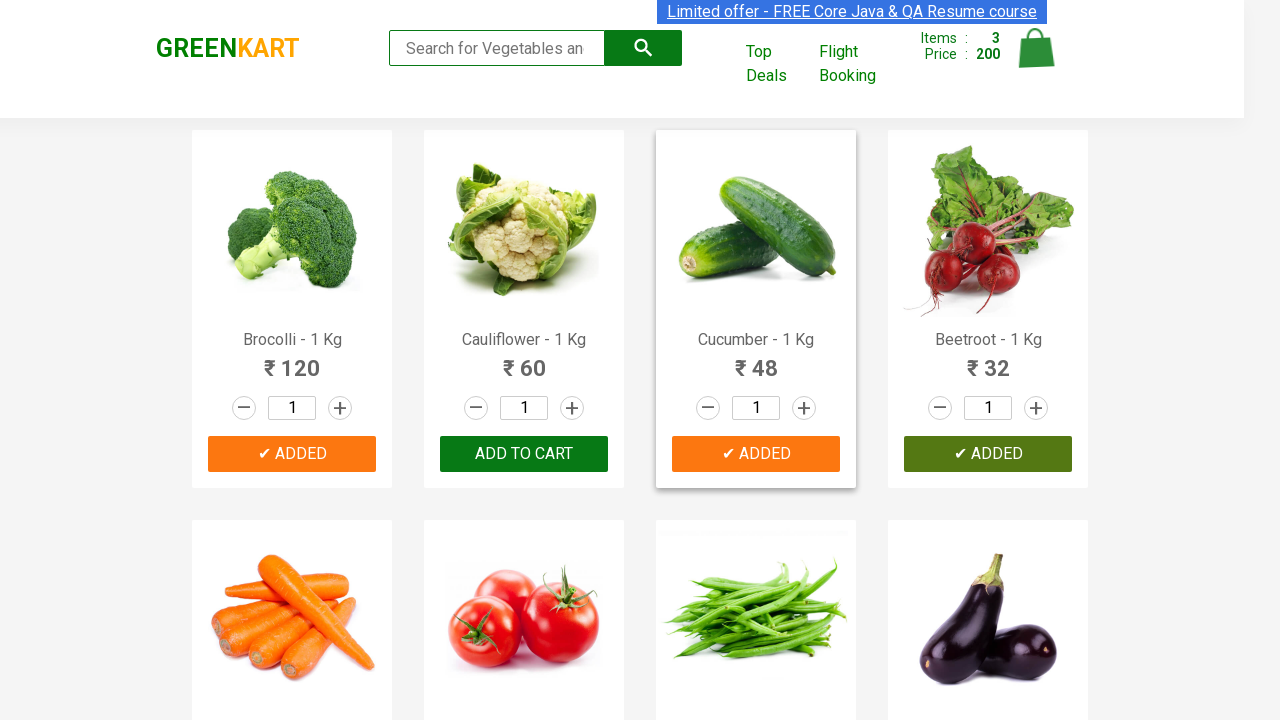

Added Carrot to cart at (292, 360) on div.product-action button >> nth=4
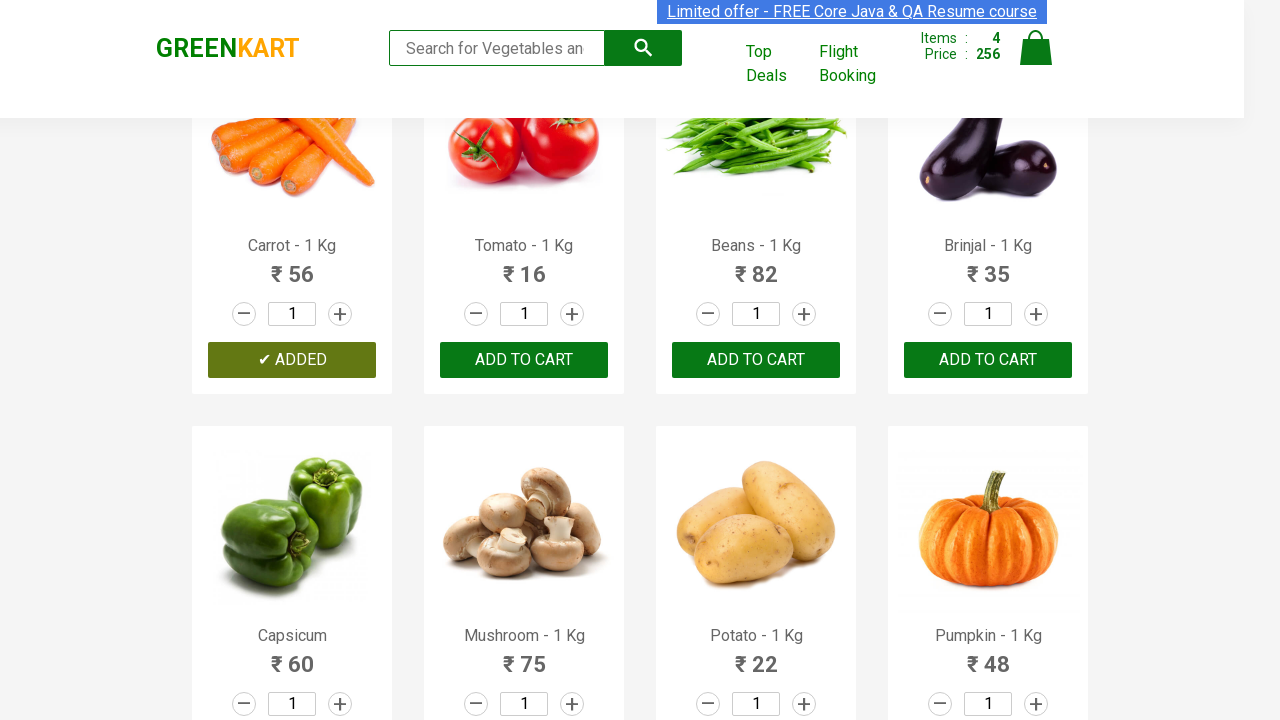

Clicked on cart icon to open cart at (1036, 48) on img[alt='Cart']
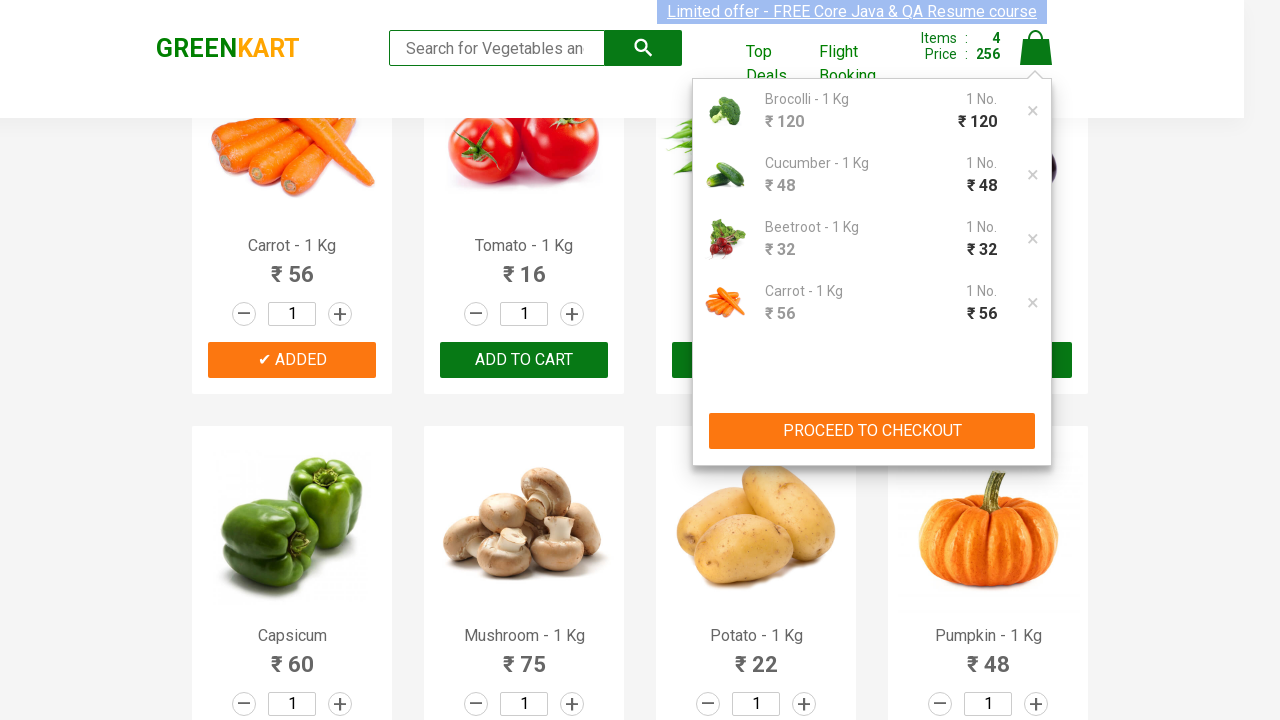

Clicked PROCEED TO CHECKOUT button at (872, 431) on xpath=//button[contains(text(),'PROCEED TO CHECKOUT')]
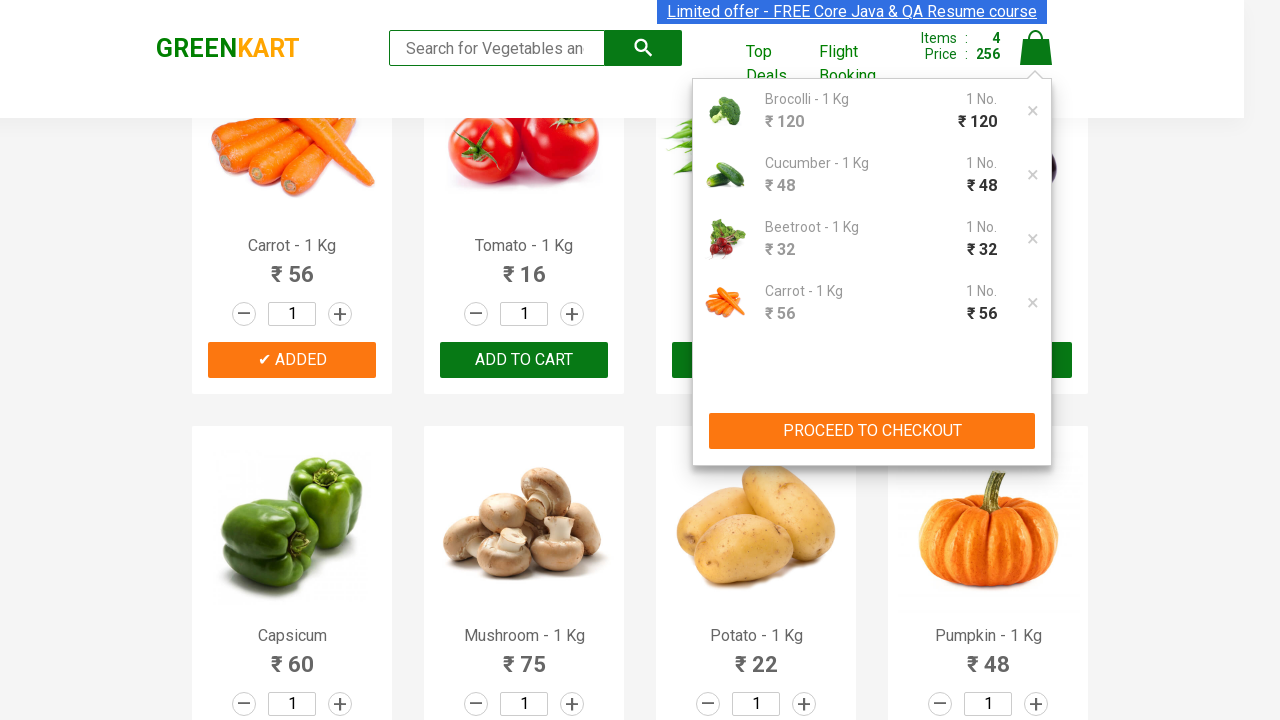

Waited for promo code input field to become visible
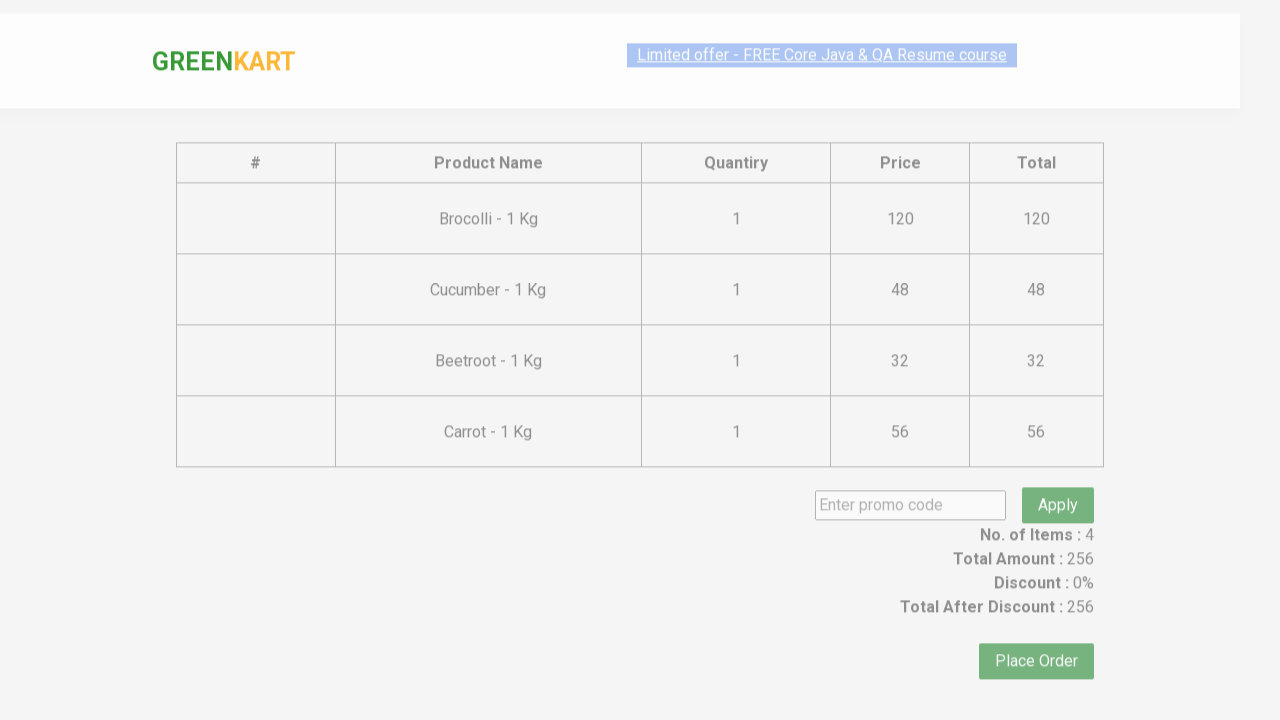

Entered promo code 'rahulshettyacademy' into input field on input.promoCode
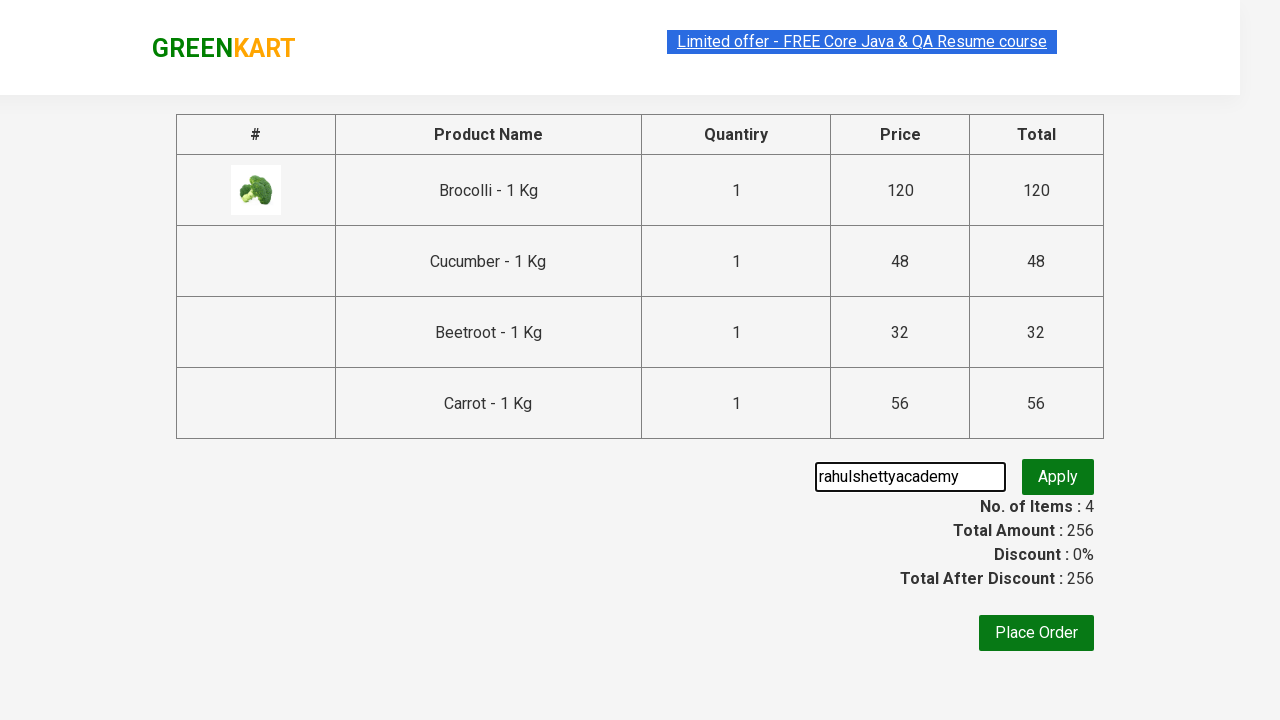

Clicked Apply button to apply promo code at (1058, 477) on button.promoBtn
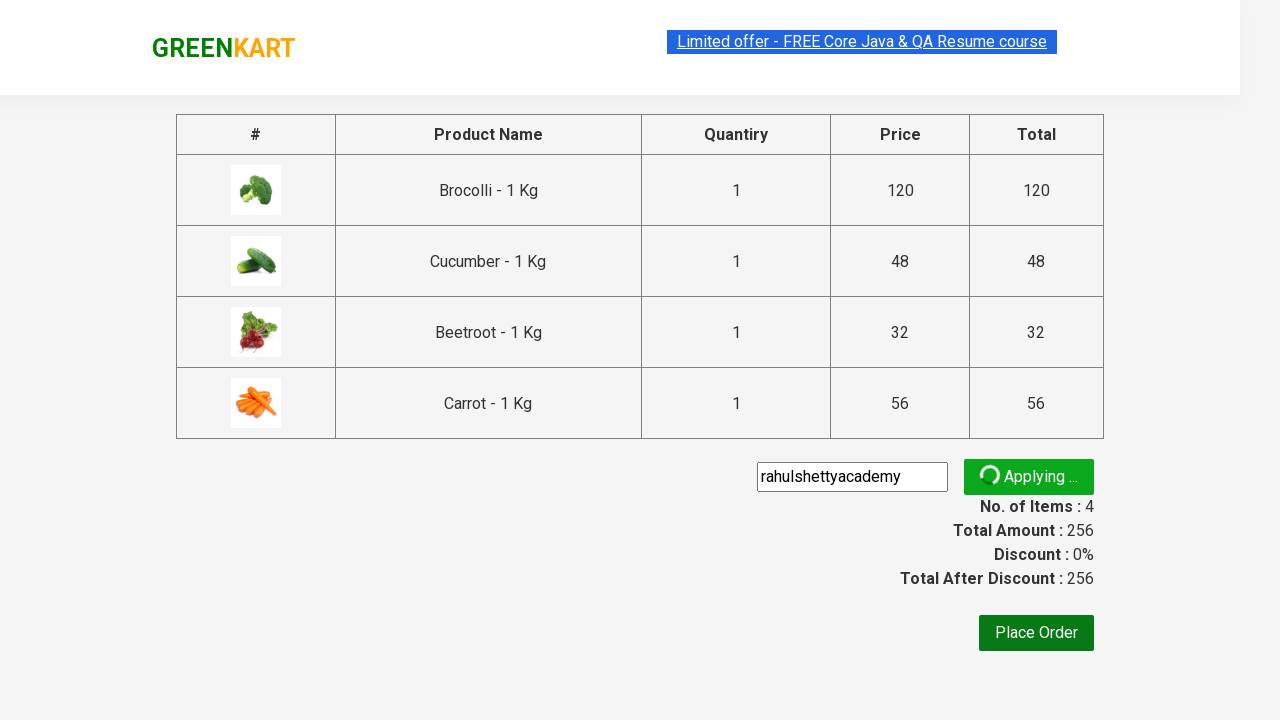

Waited for promo discount info message to appear
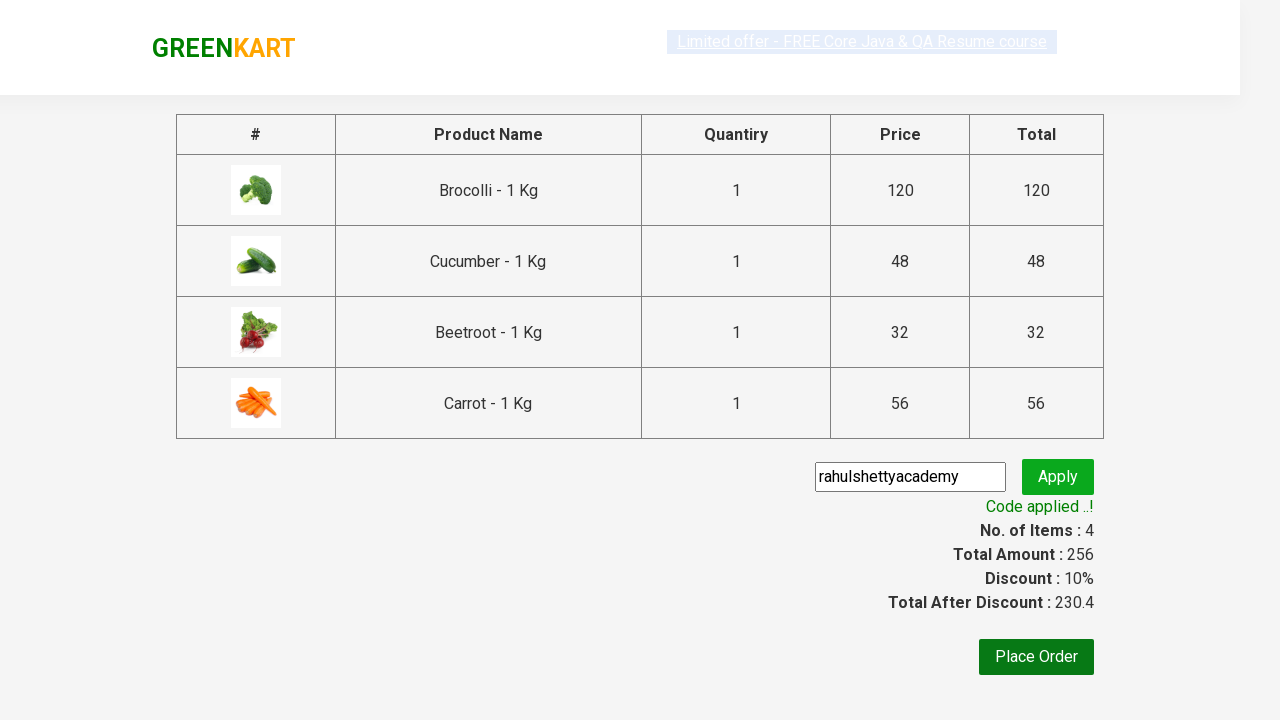

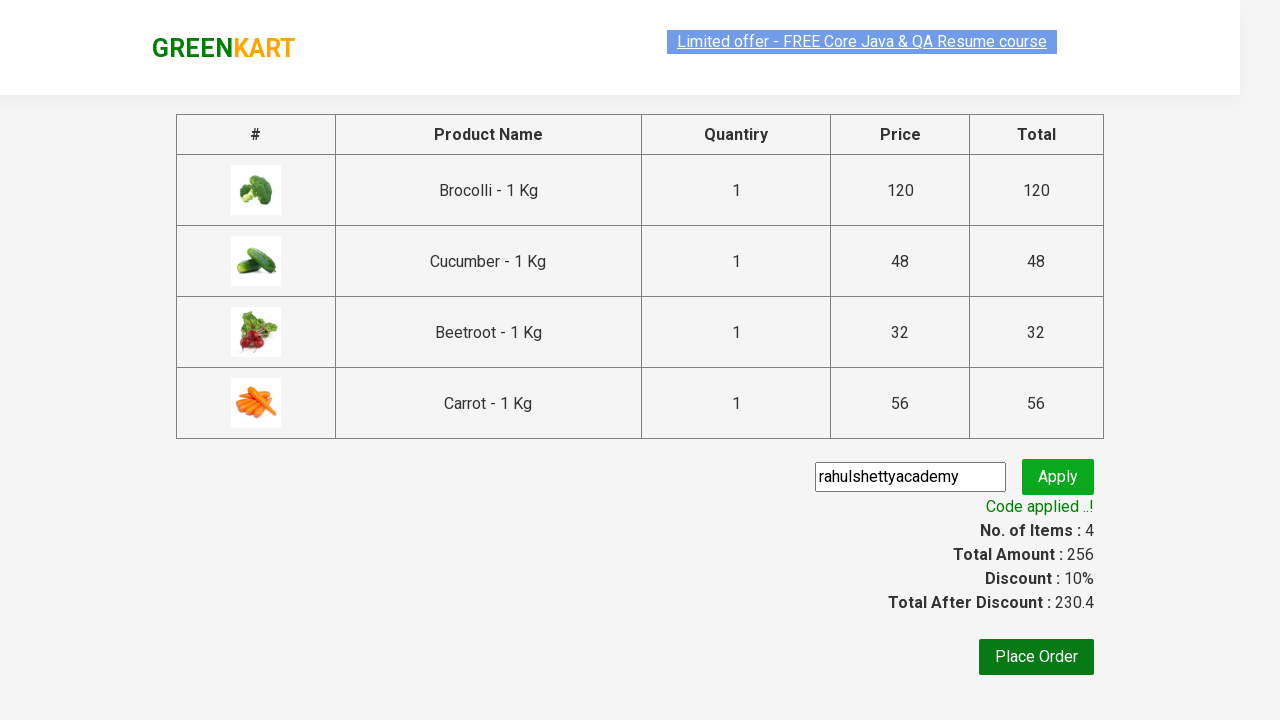